Tests implicit wait functionality by navigating to a page with dynamic properties and clicking an element that appears after 5 seconds

Starting URL: https://demoqa.com/dynamic-properties

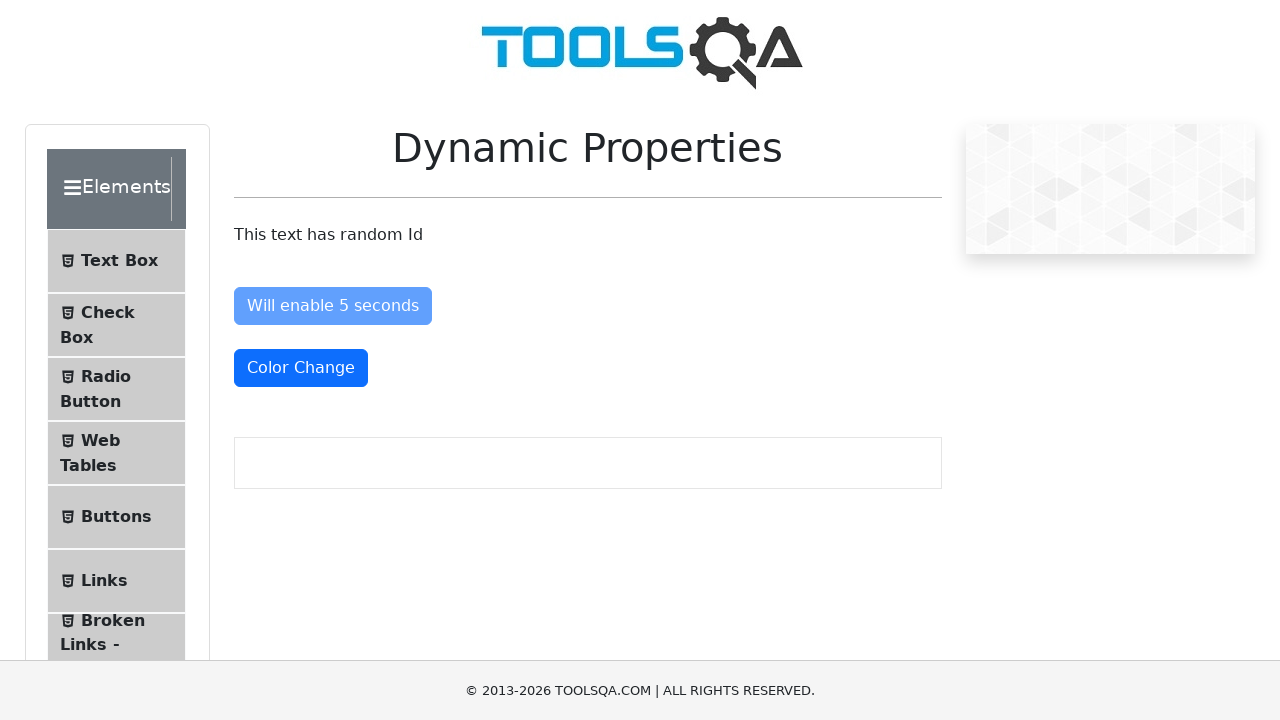

Navigated to DemoQA dynamic properties page
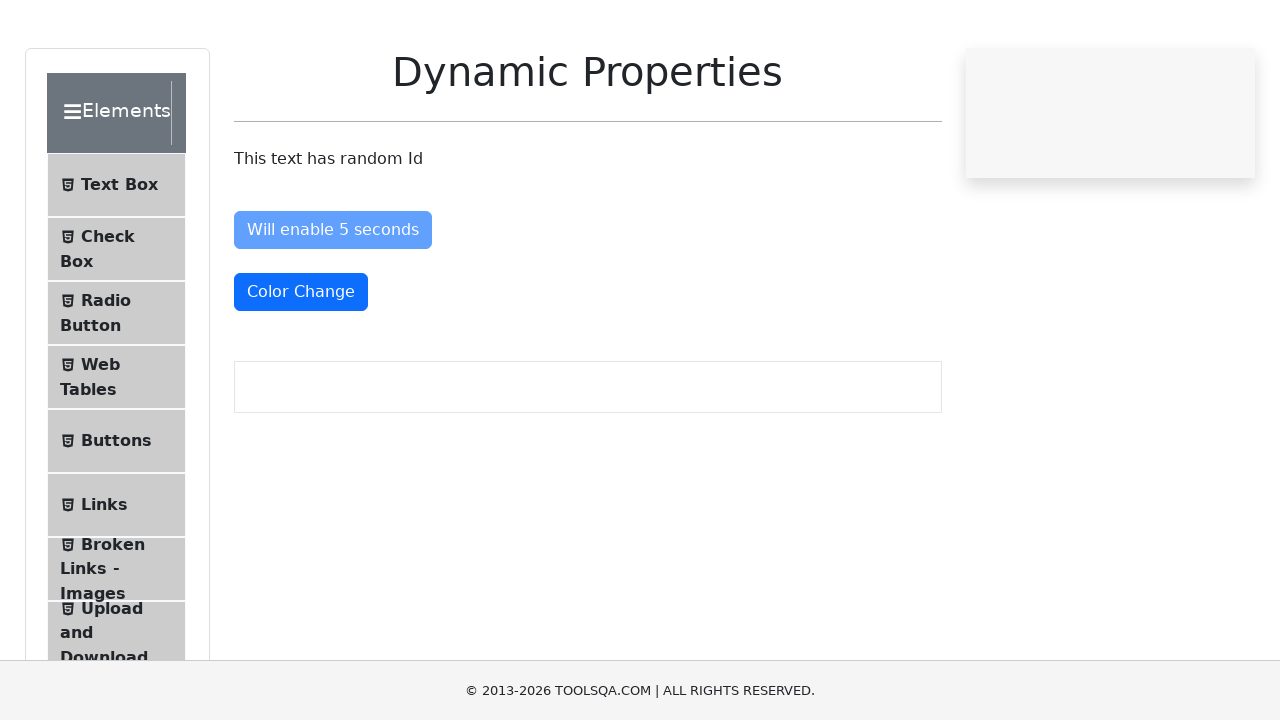

Element with id 'visibleAfter' appeared after implicit wait
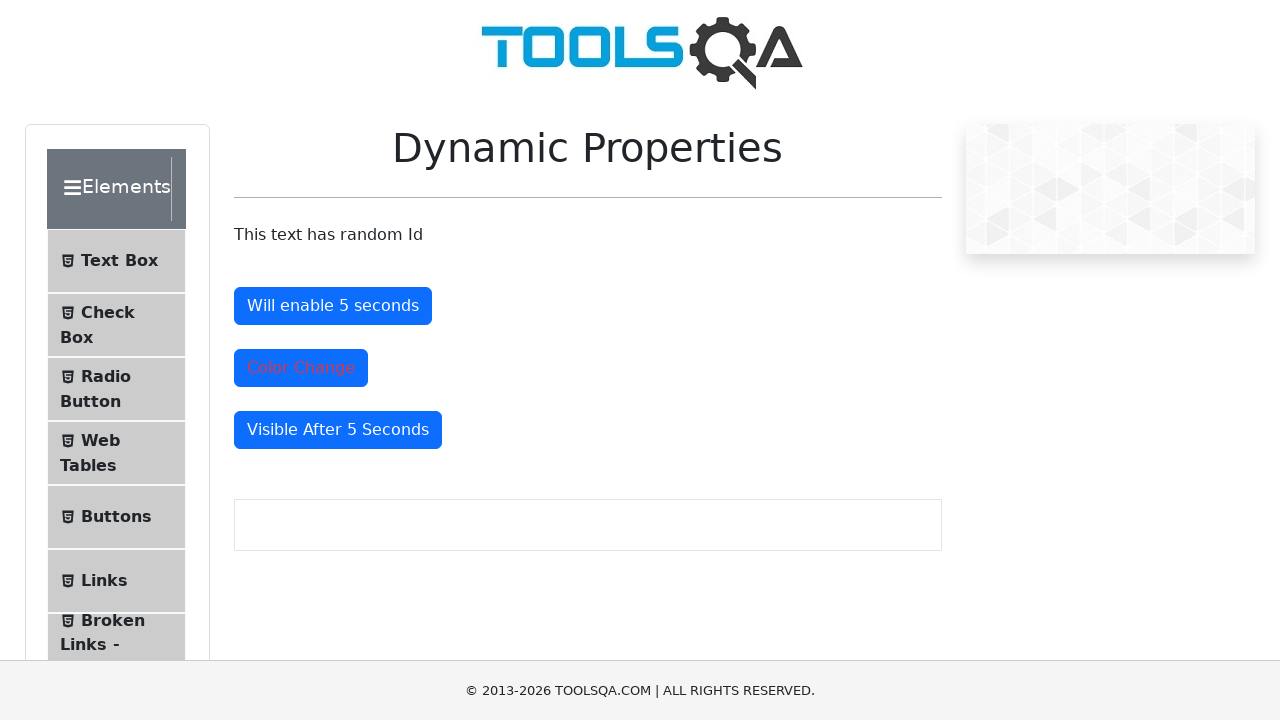

Clicked the dynamically appearing element at (338, 430) on #visibleAfter
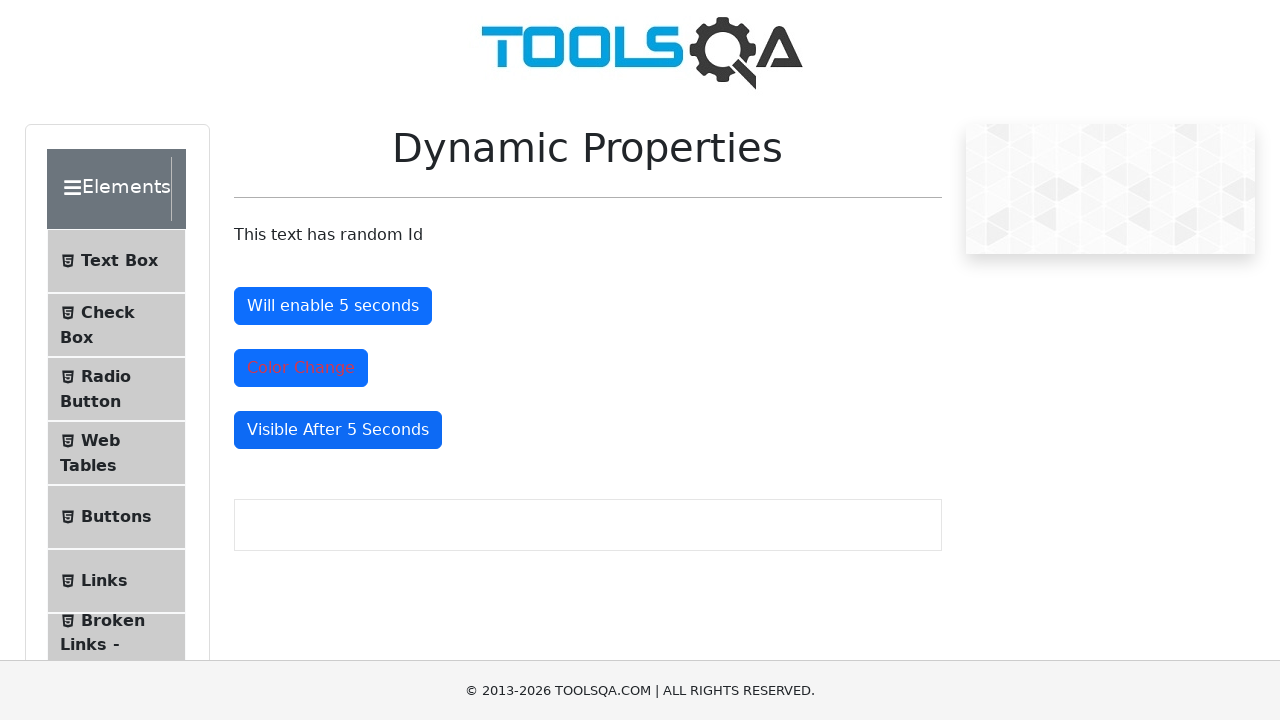

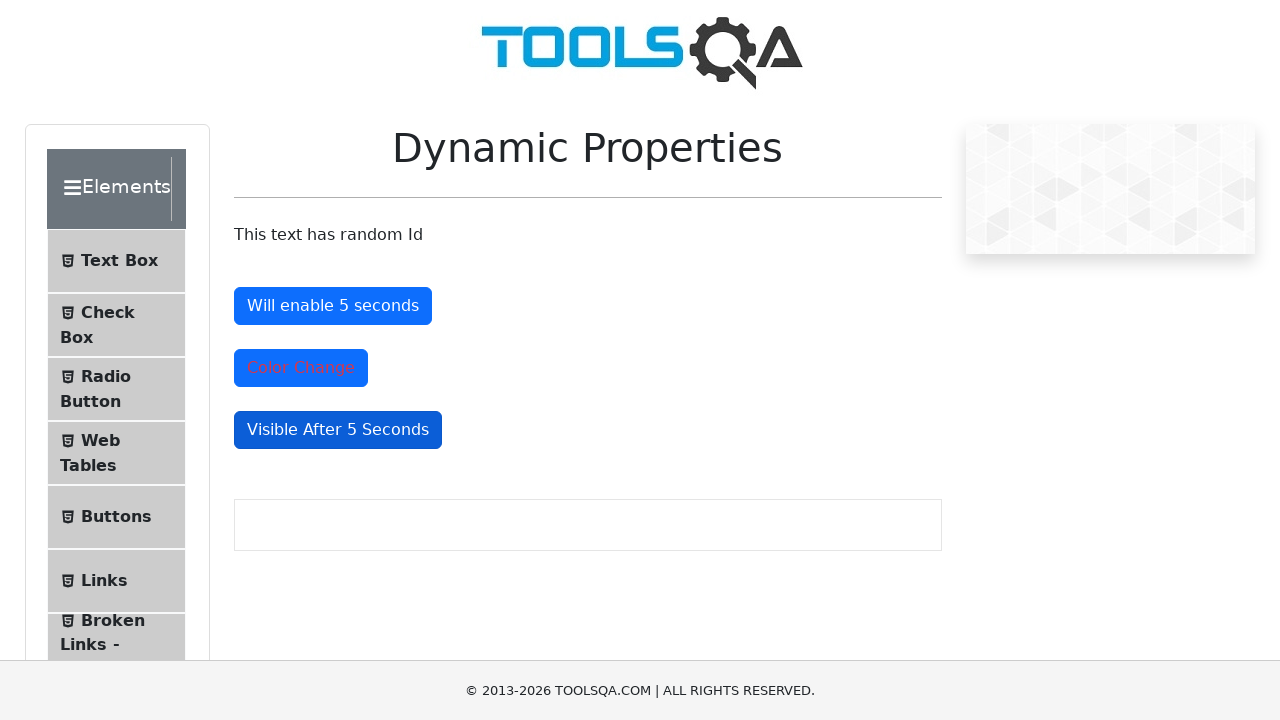